Tests contact form validation with invalid inputs like whitespace-only fields and invalid email format

Starting URL: http://jupiter.cloud.planittesting.com

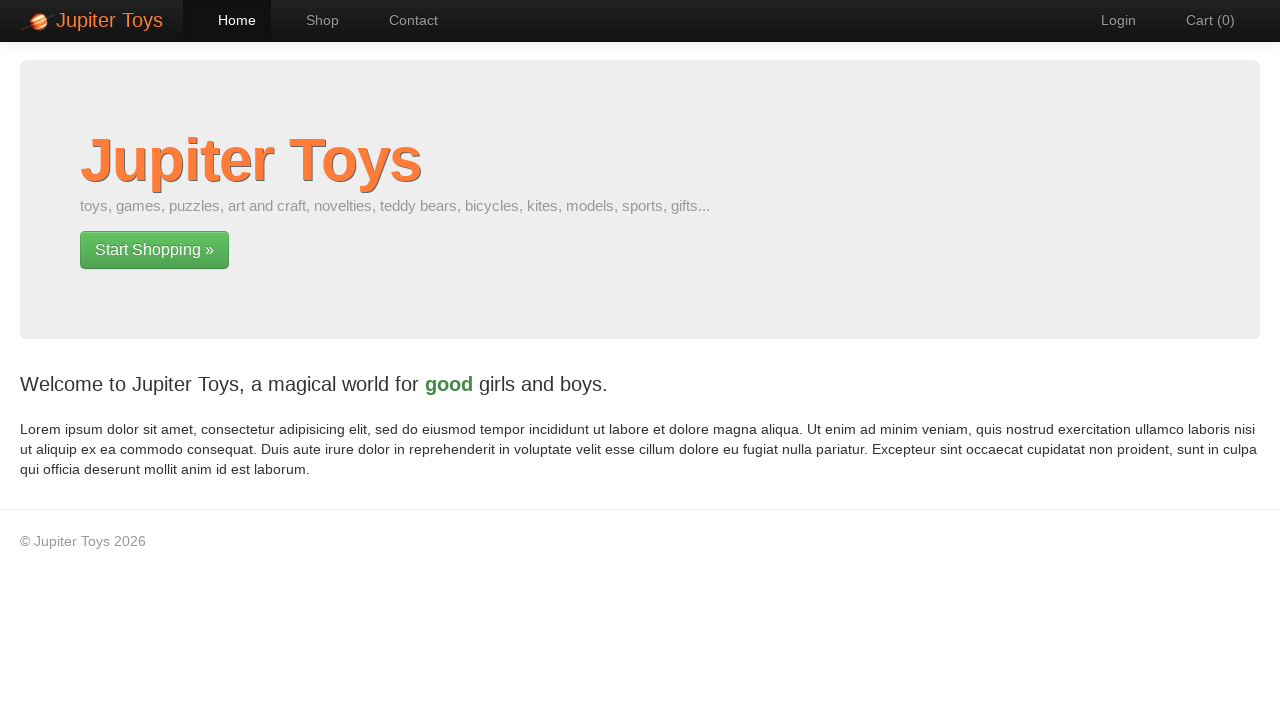

Clicked on Home link at (227, 20) on a:has-text('Home')
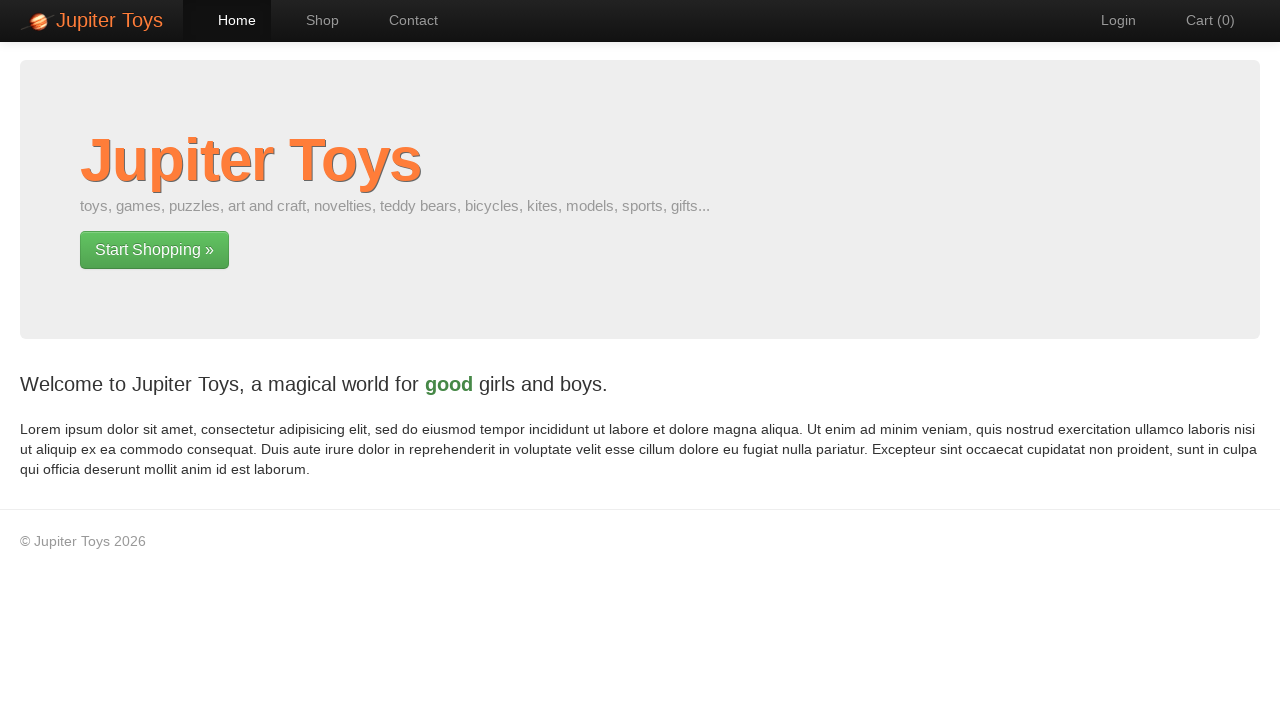

Clicked on Contact link at (404, 20) on a:has-text('Contact')
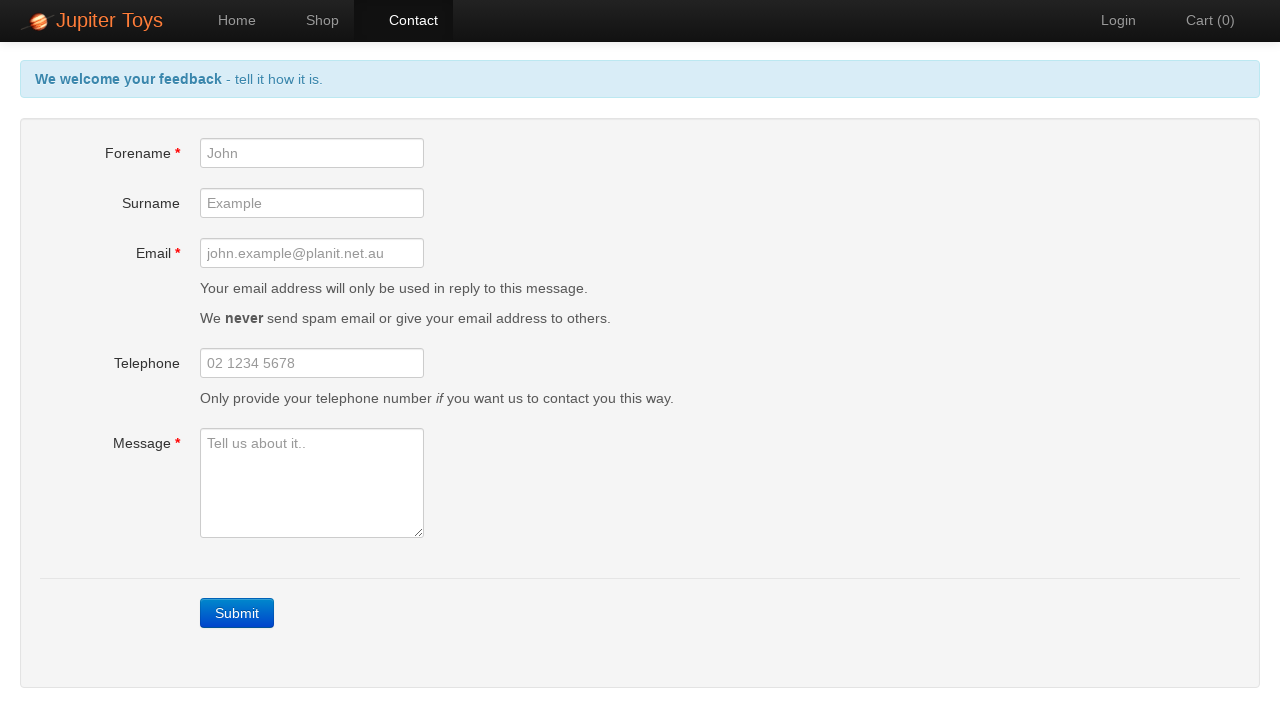

Filled forename field with whitespace-only input on #forename
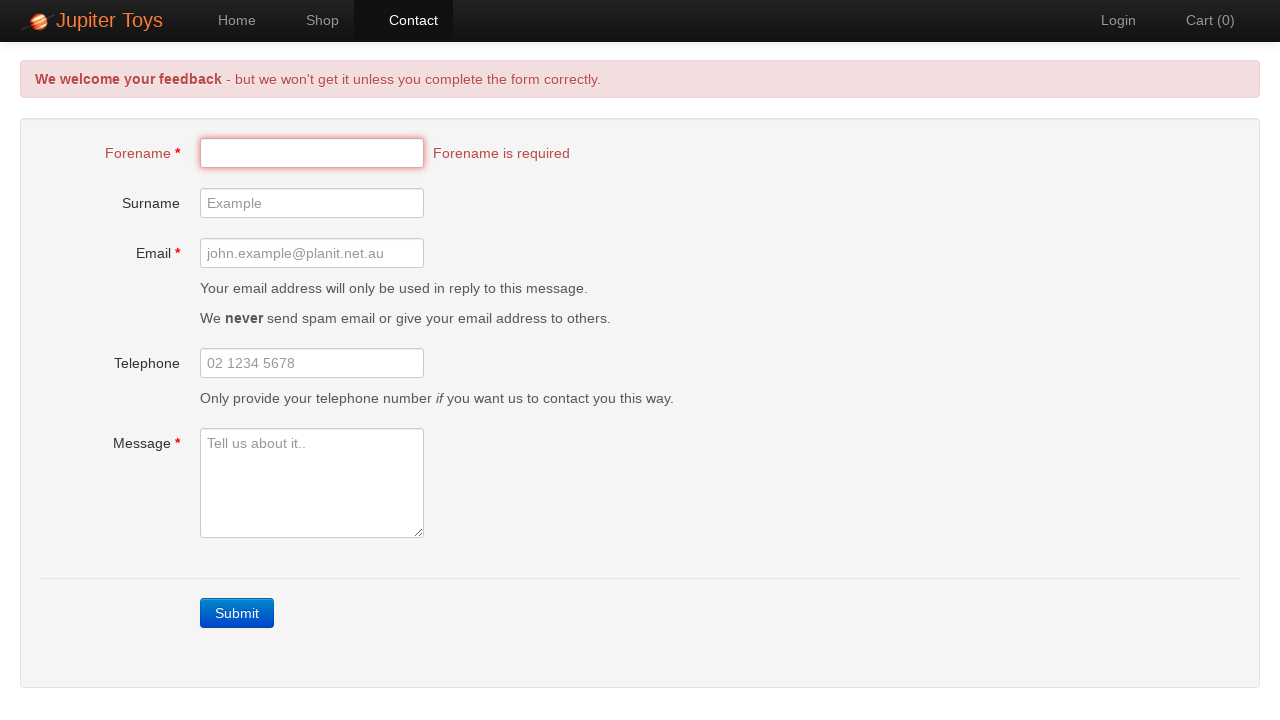

Verified forename error message is displayed
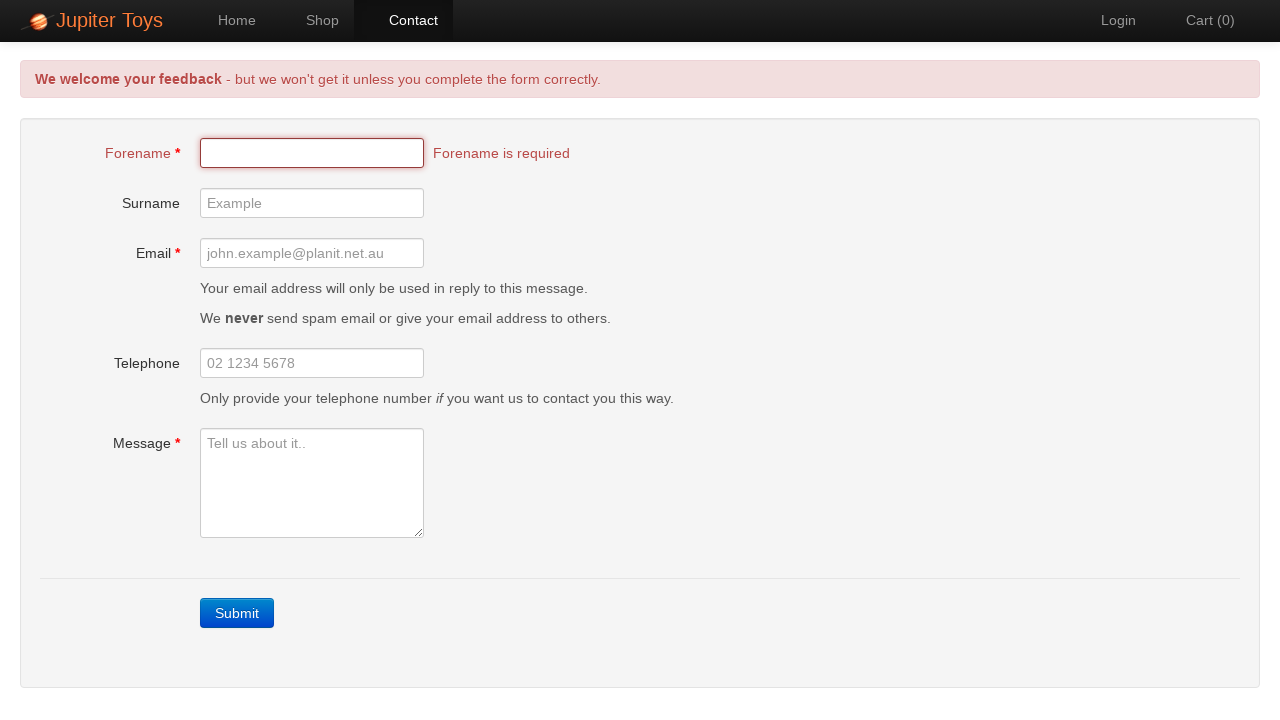

Filled email field with invalid format '++.com' on #email
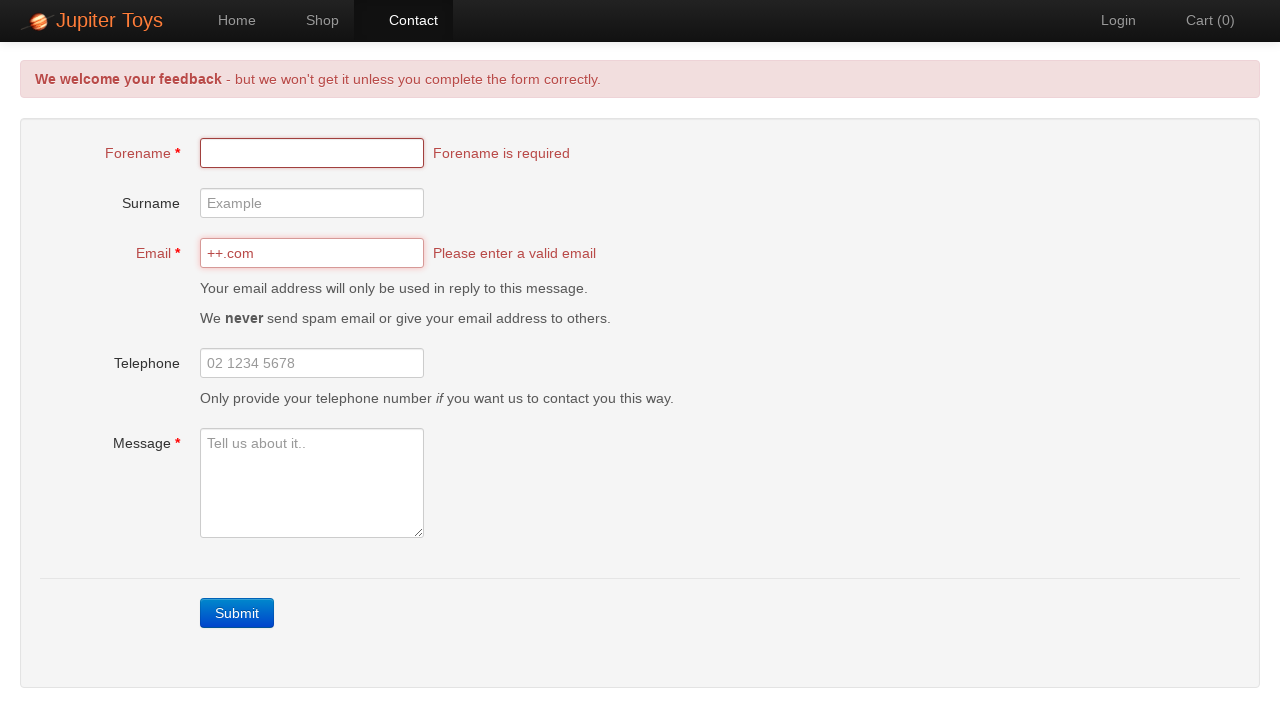

Verified email error message is displayed
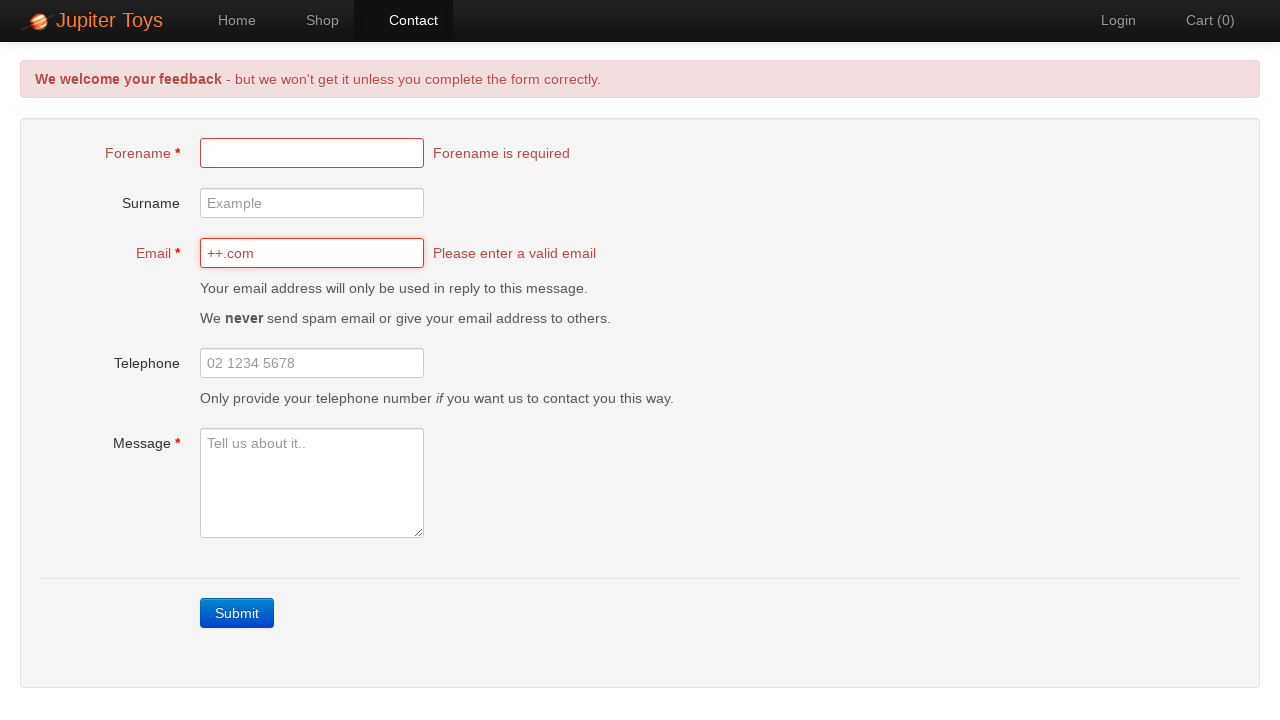

Filled message field with whitespace-only input on #message
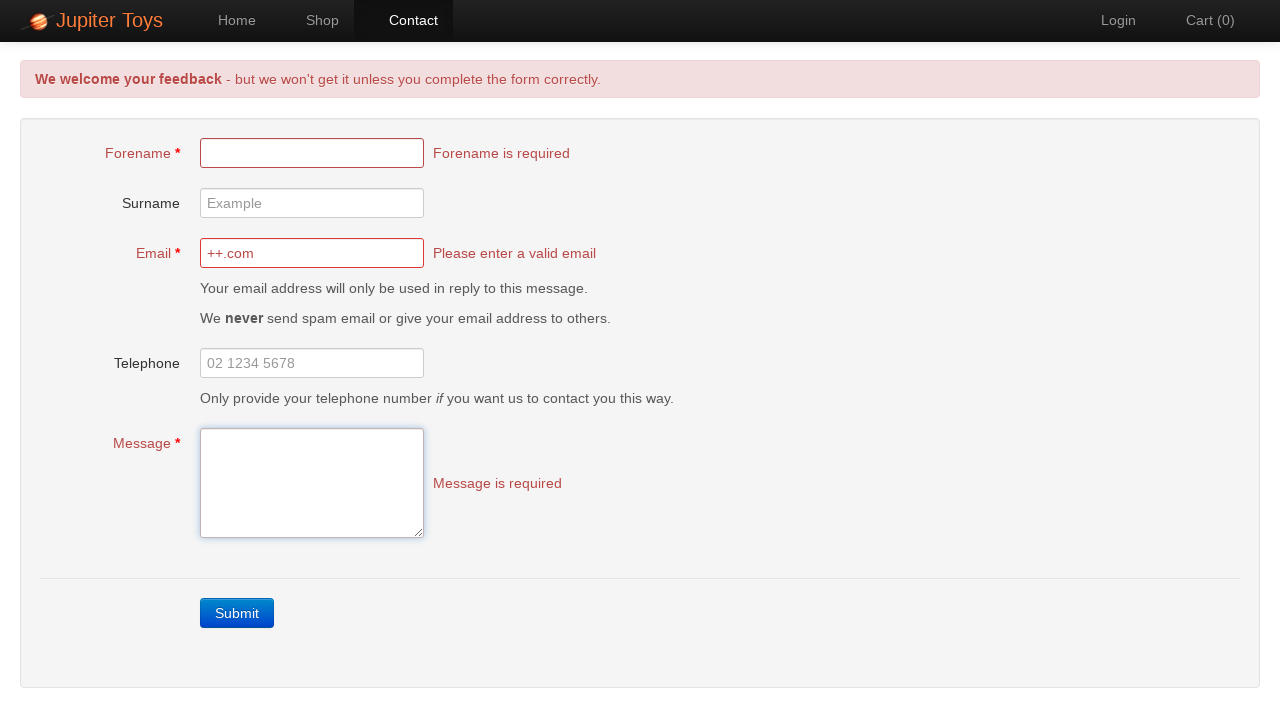

Verified message error message is displayed
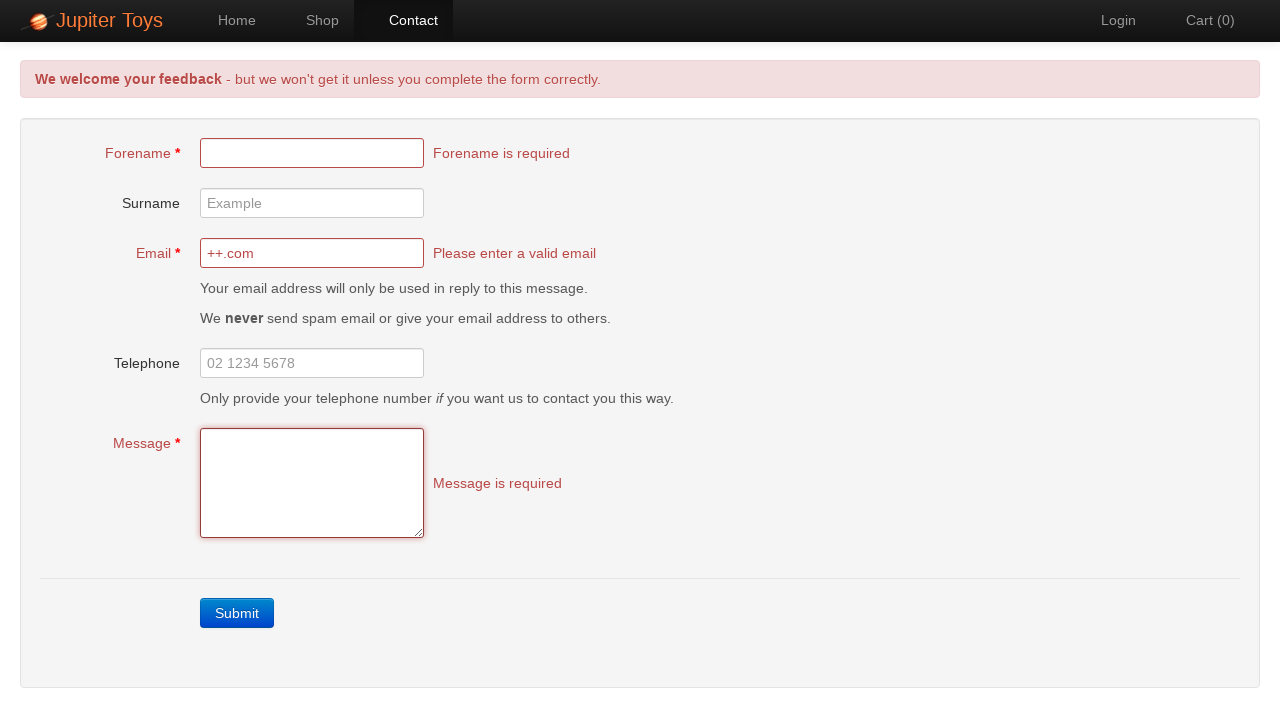

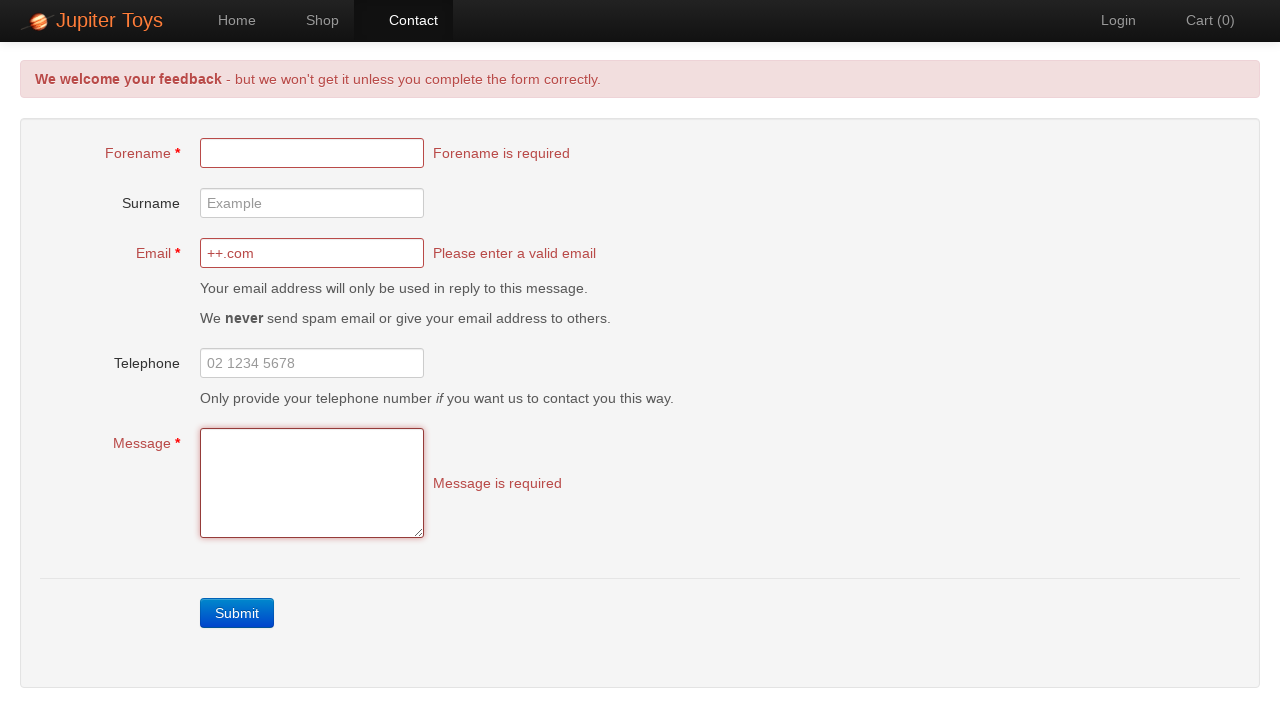